Tests the calculator demo app by entering 40 and 2 into input fields, clicking the Go button, and verifying the result equals 42

Starting URL: http://juliemr.github.io/protractor-demo/

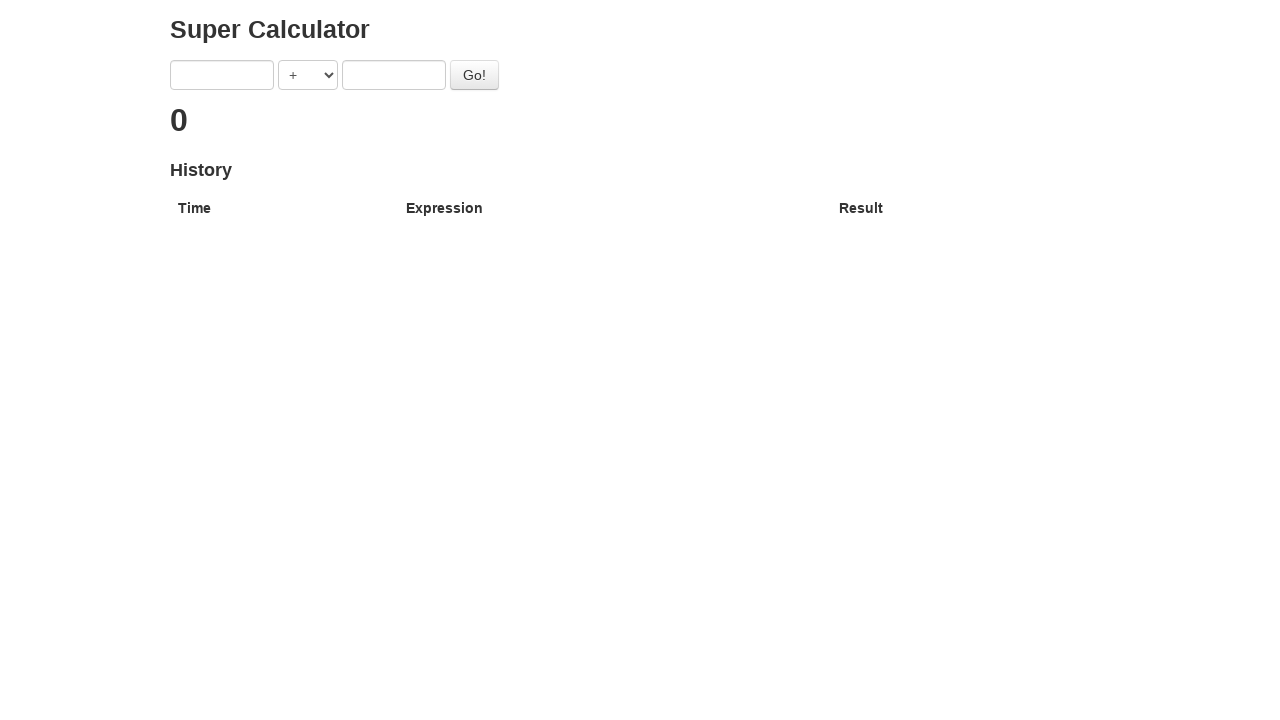

Entered 40 into the first input field on input[ng-model='first']
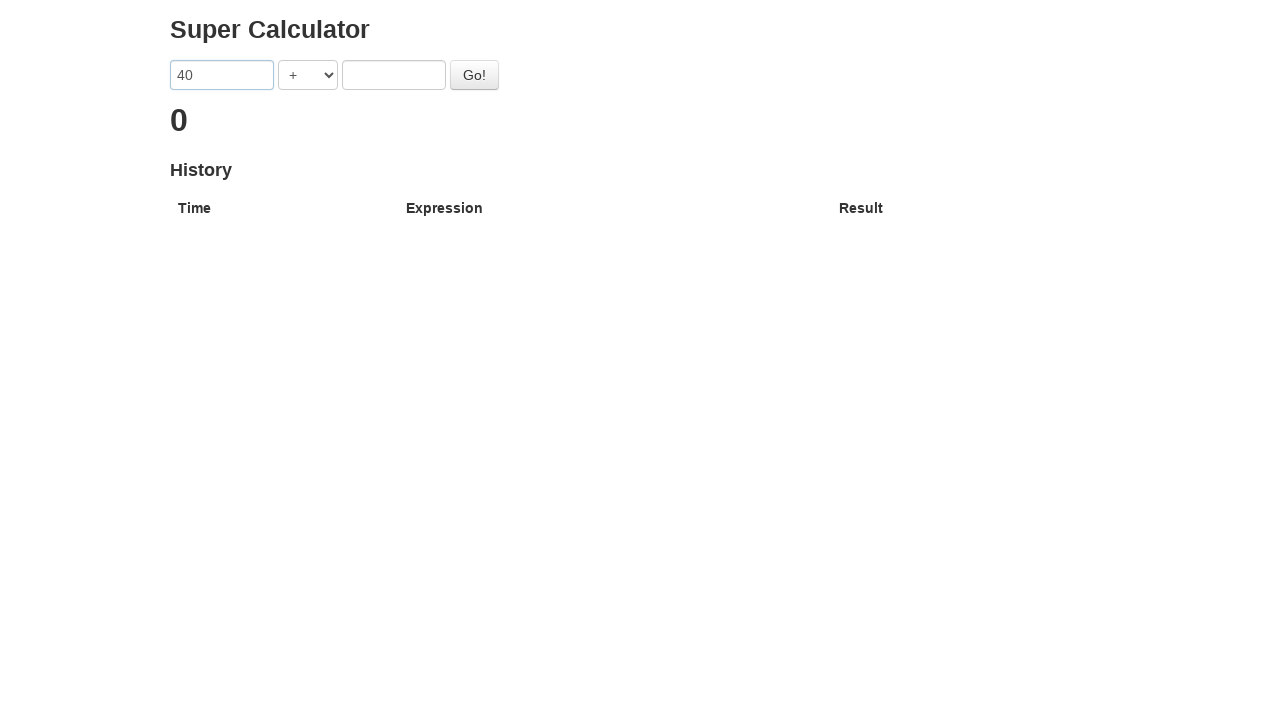

Entered 2 into the second input field on input[ng-model='second']
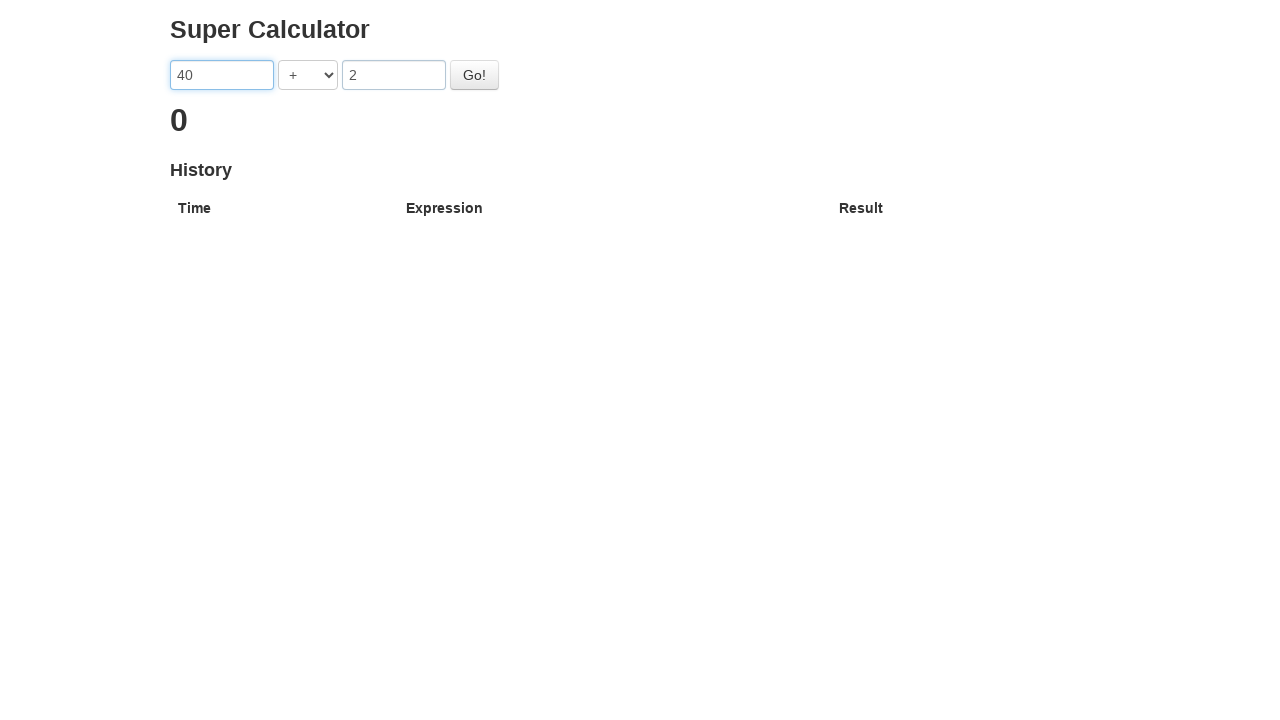

Clicked the Go button to calculate at (474, 75) on #gobutton
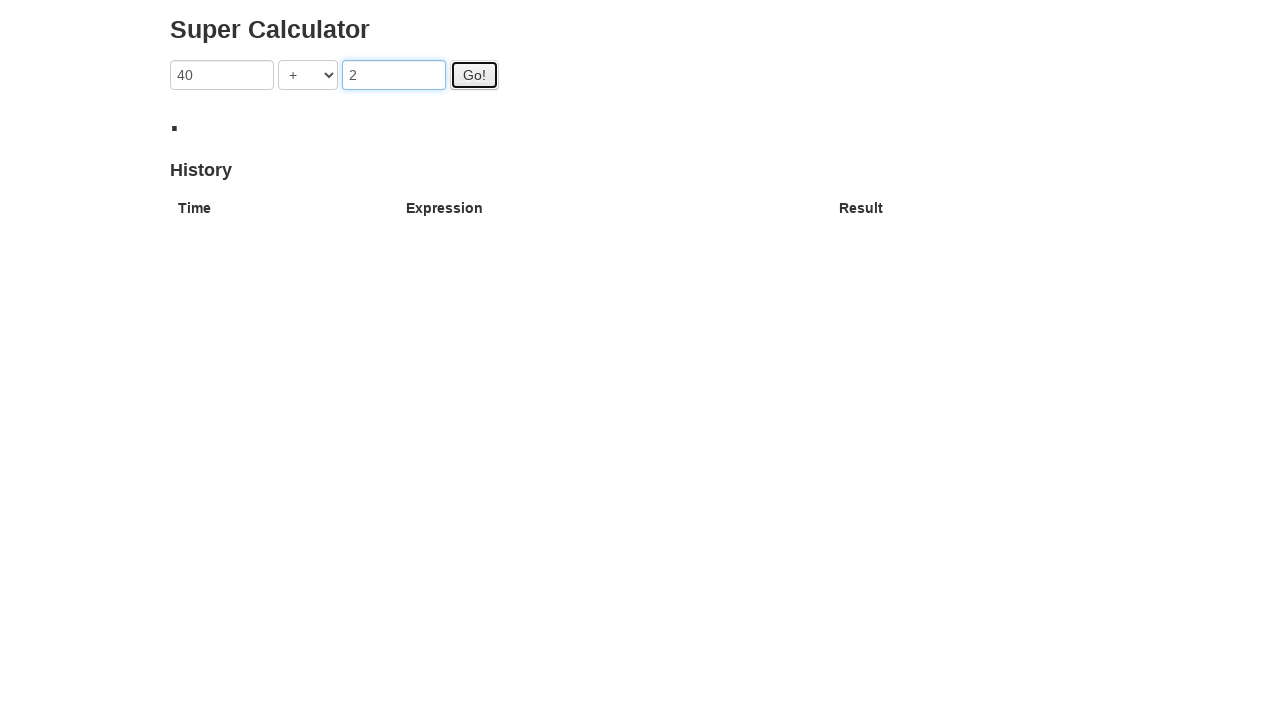

Result displayed: 42
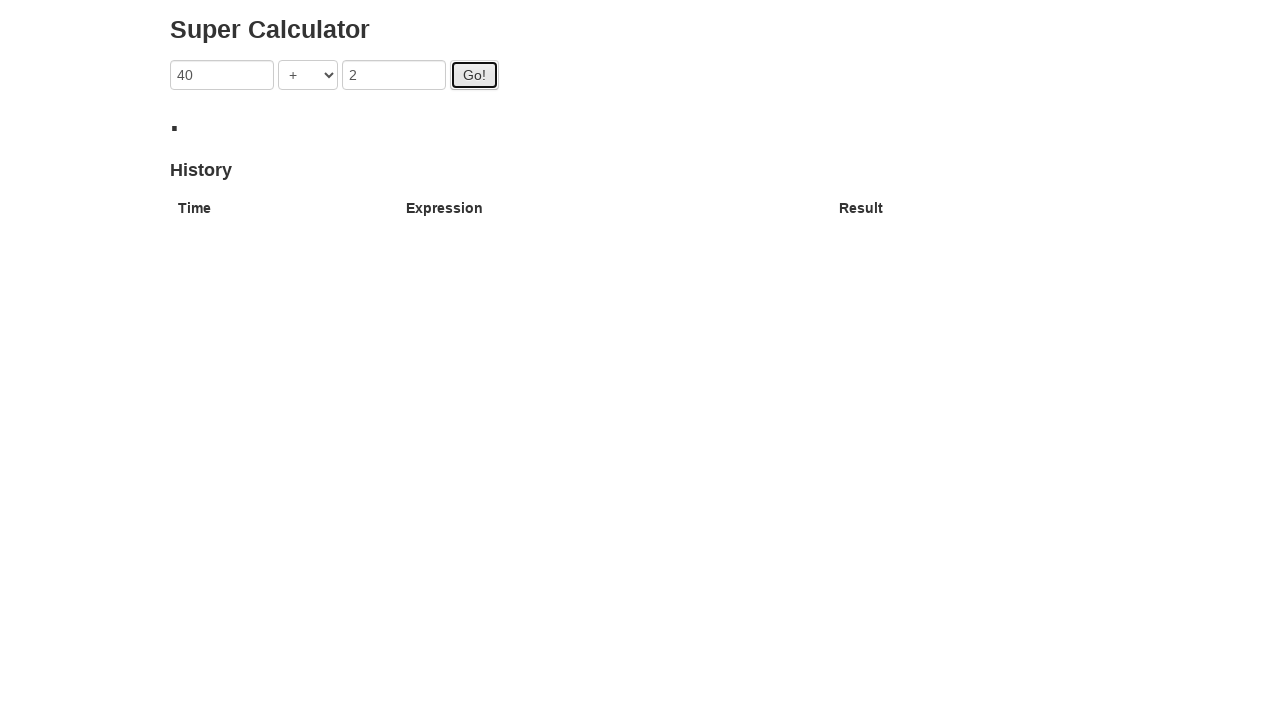

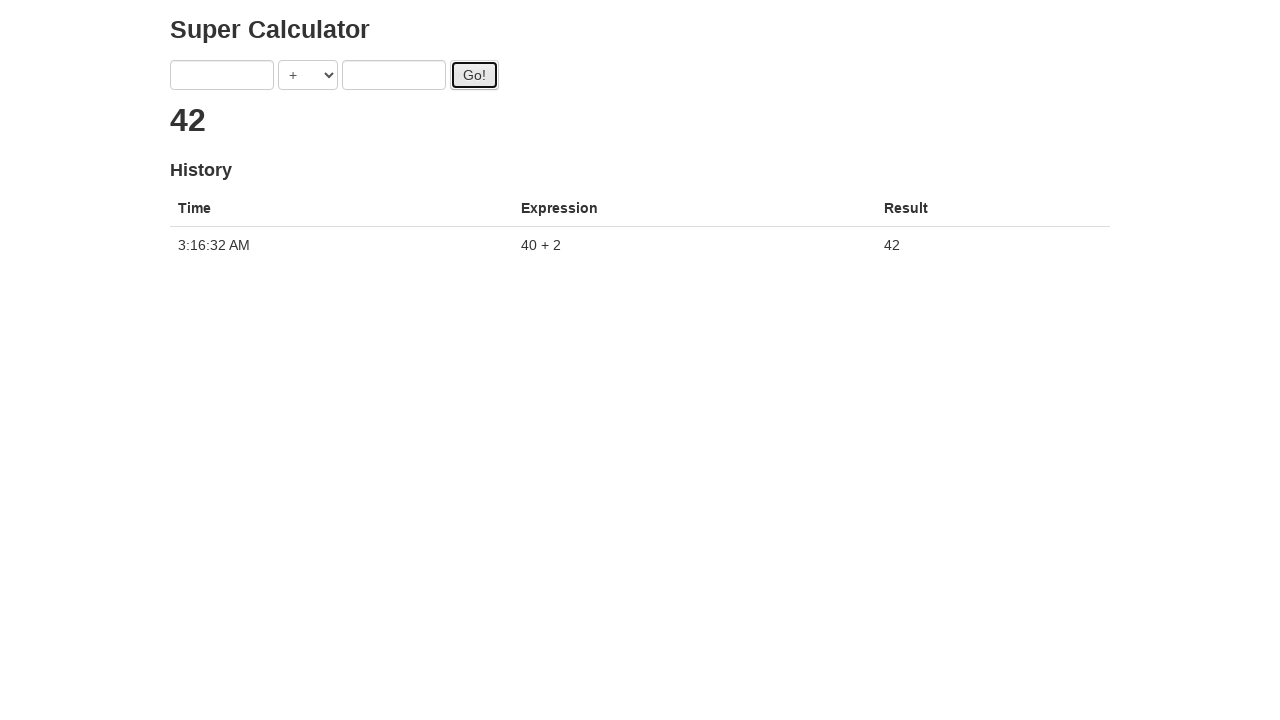